Tests sorting products by price from high to low

Starting URL: https://www.tatacliq.com

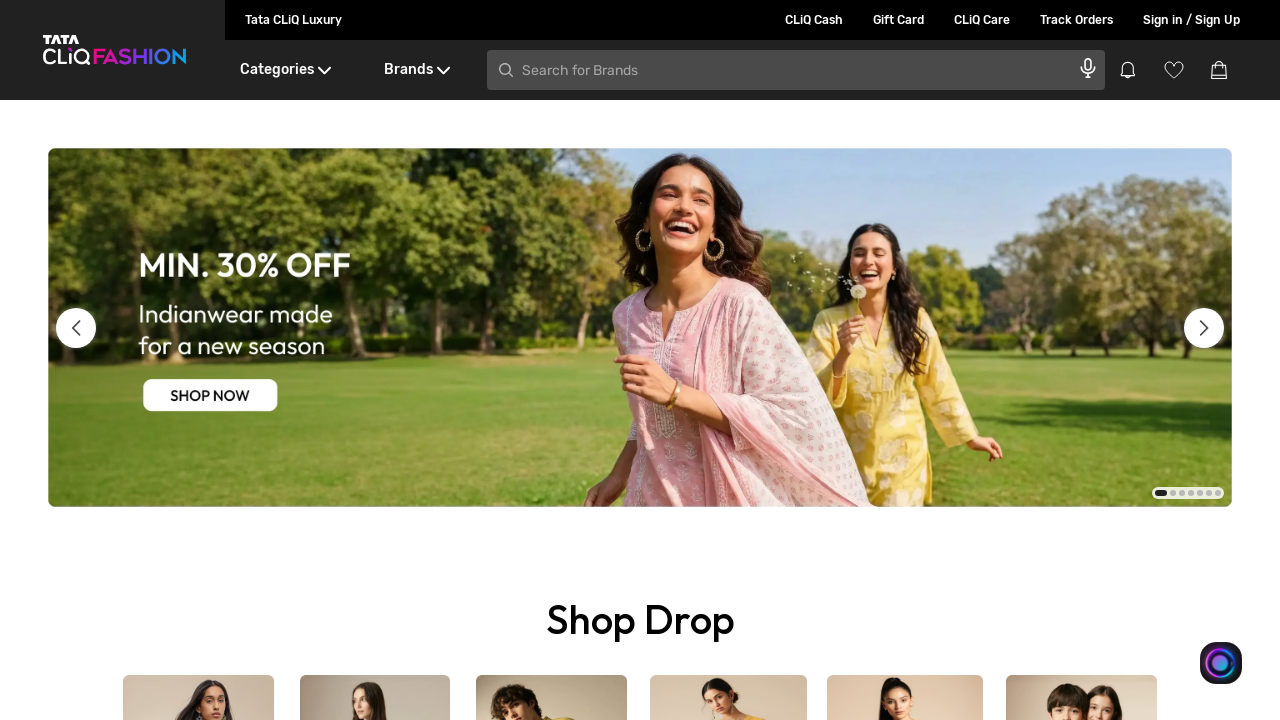

Filled search field with 'Sandisk Memory Card' on input[type='search']
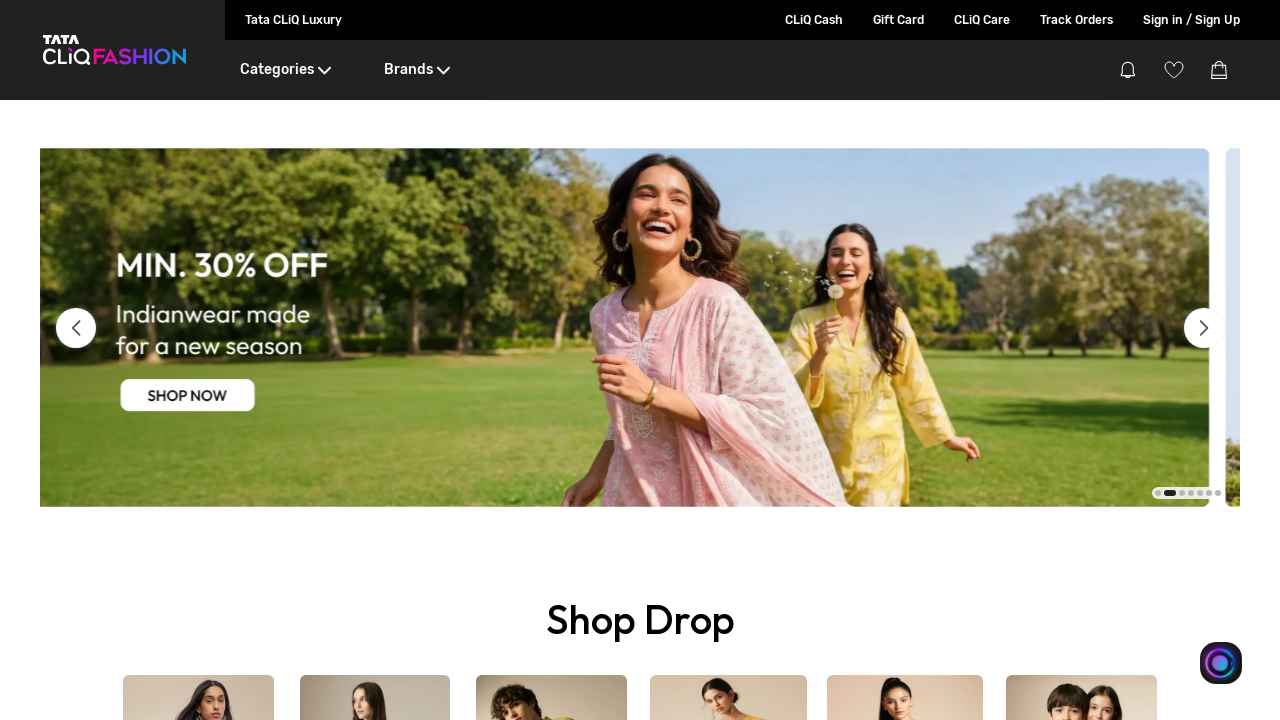

Pressed Enter to search for Sandisk Memory Card on input[type='search']
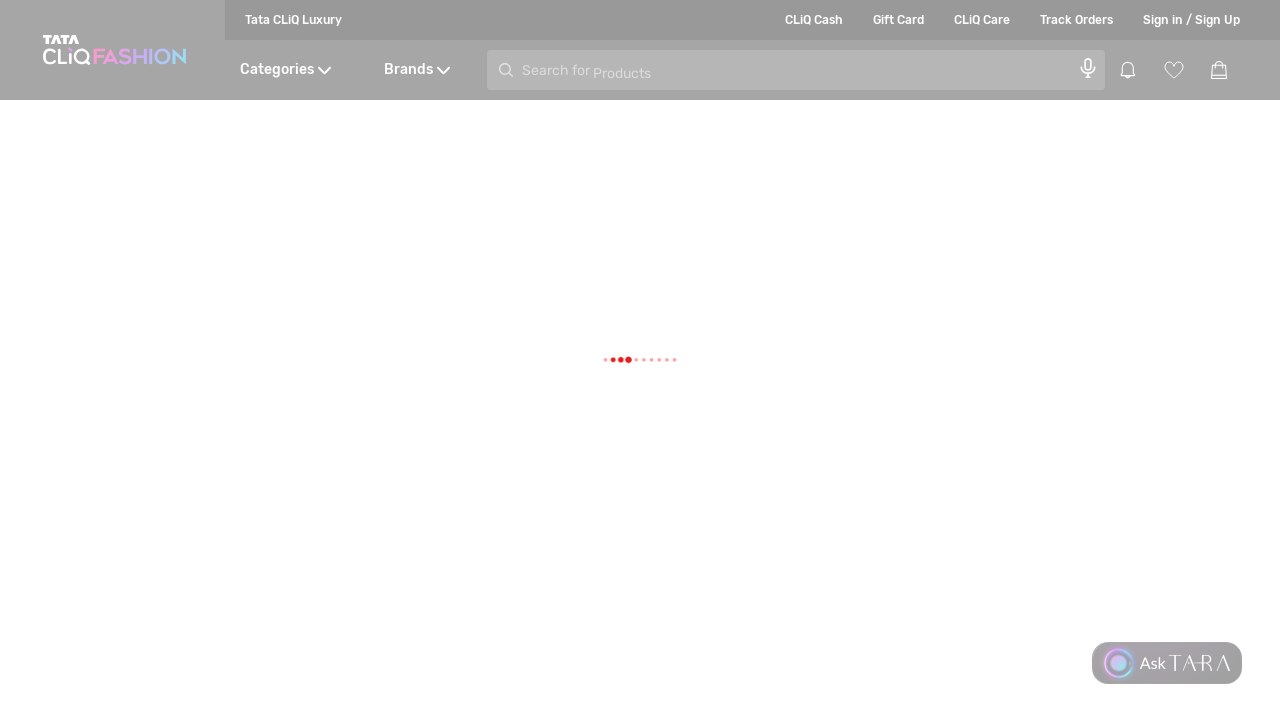

Waited for search results page to load
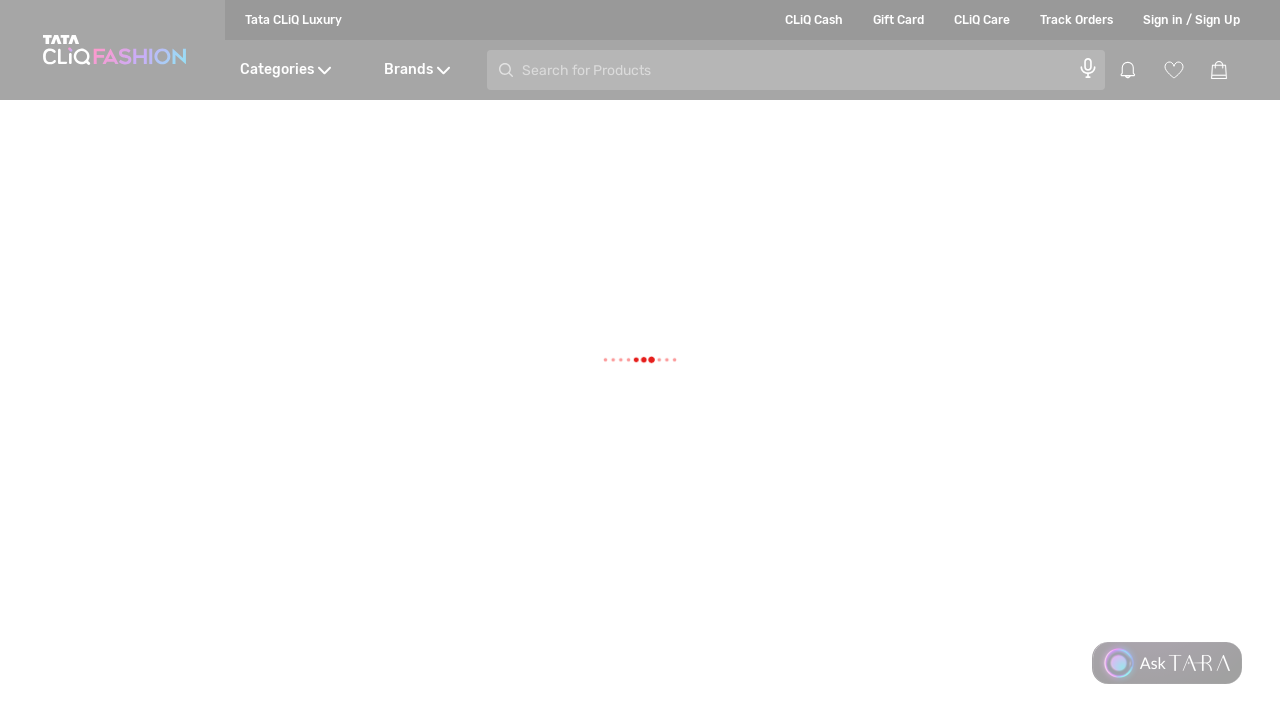

Clicked sort dropdown menu at (1030, 194) on div.SortDesktop__base
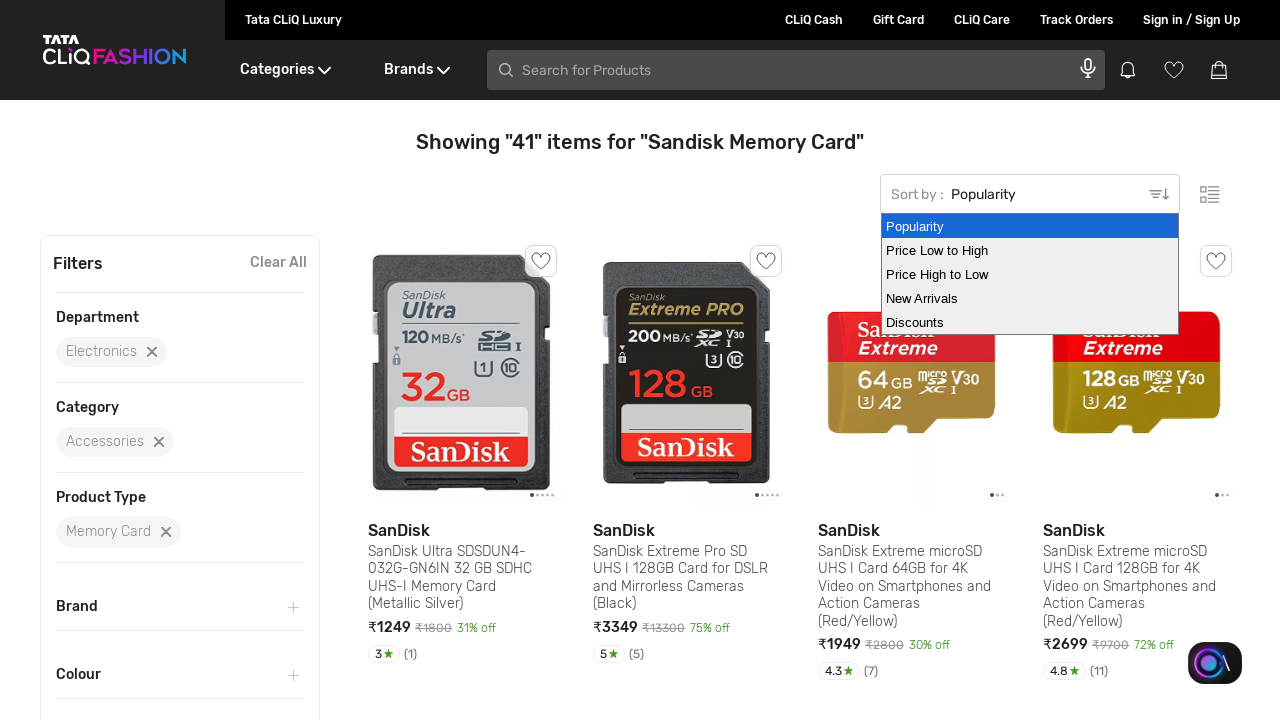

Pressed ArrowDown to navigate sort options (first) on div.SortDesktop__base
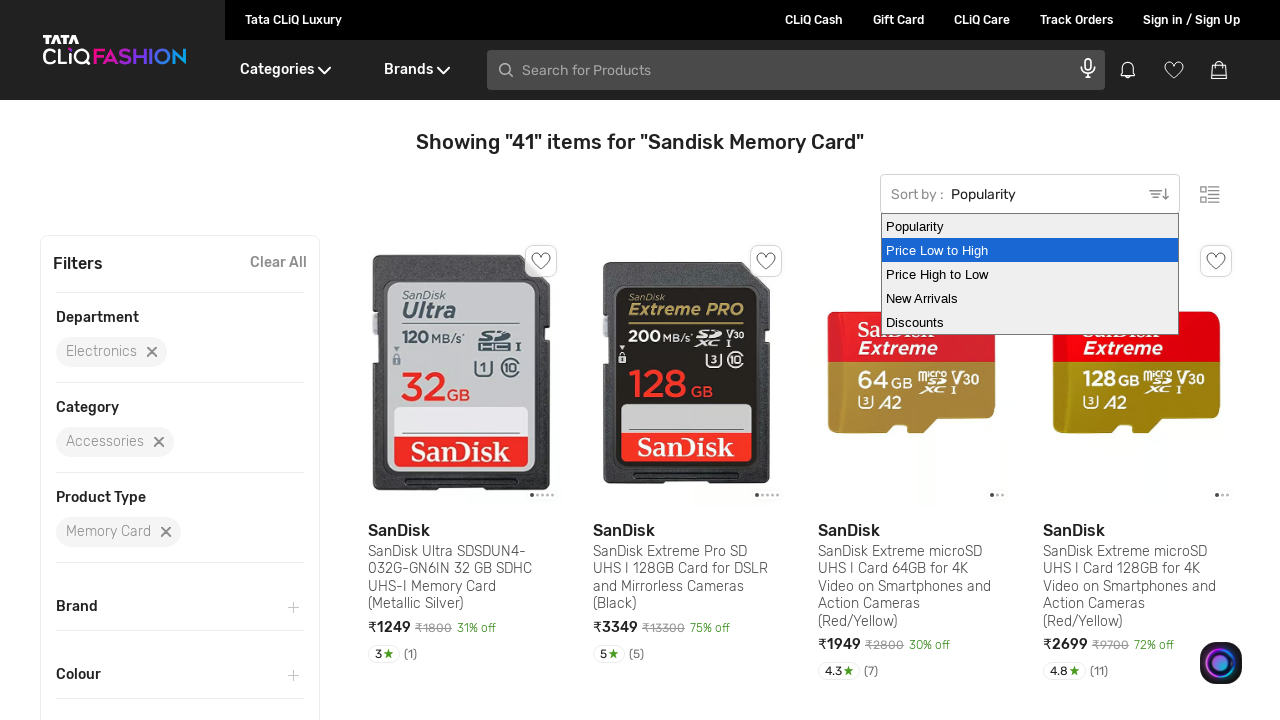

Pressed ArrowDown to navigate sort options (second) - selecting 'Price: High to Low' on div.SortDesktop__base
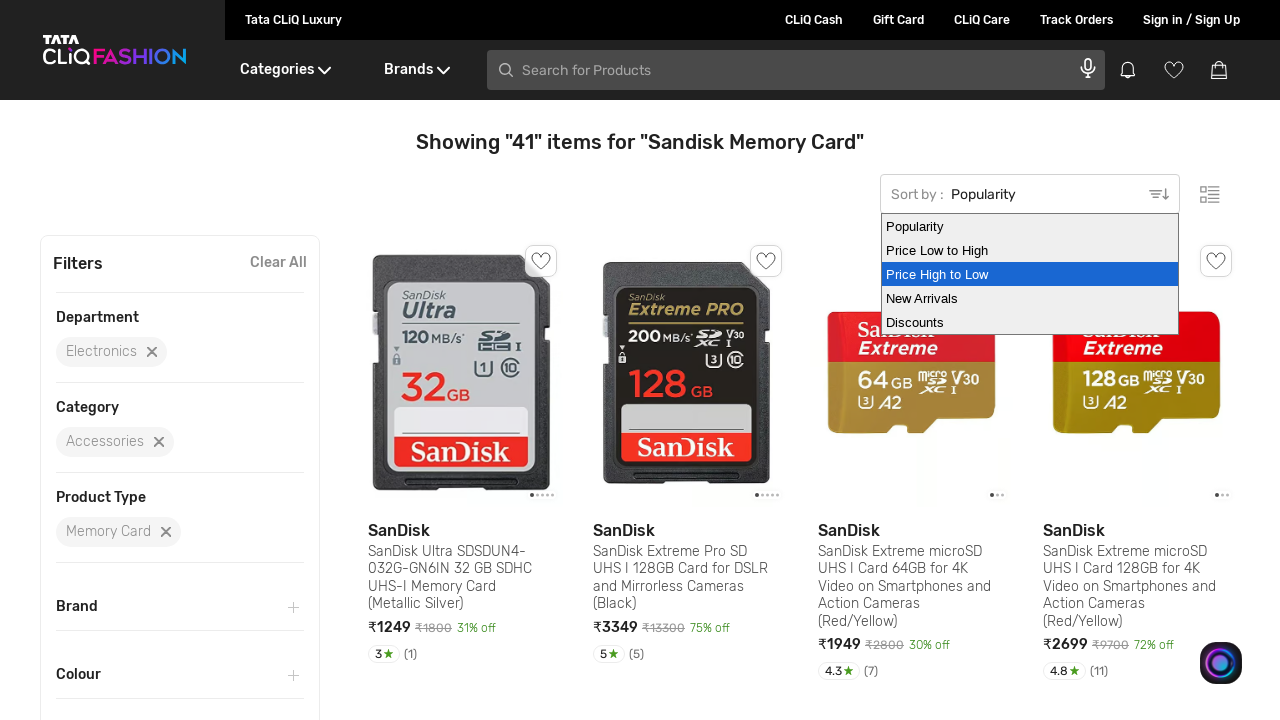

Pressed Enter to apply 'Price: High to Low' sorting on div.SortDesktop__base
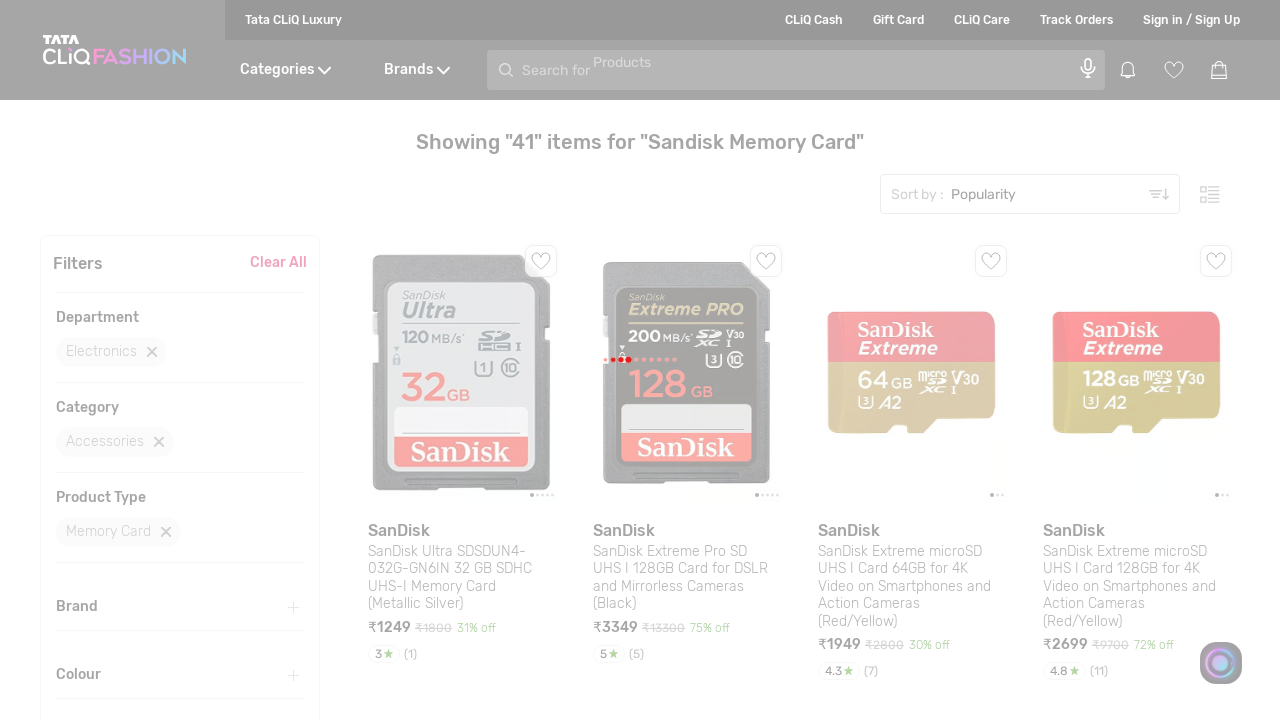

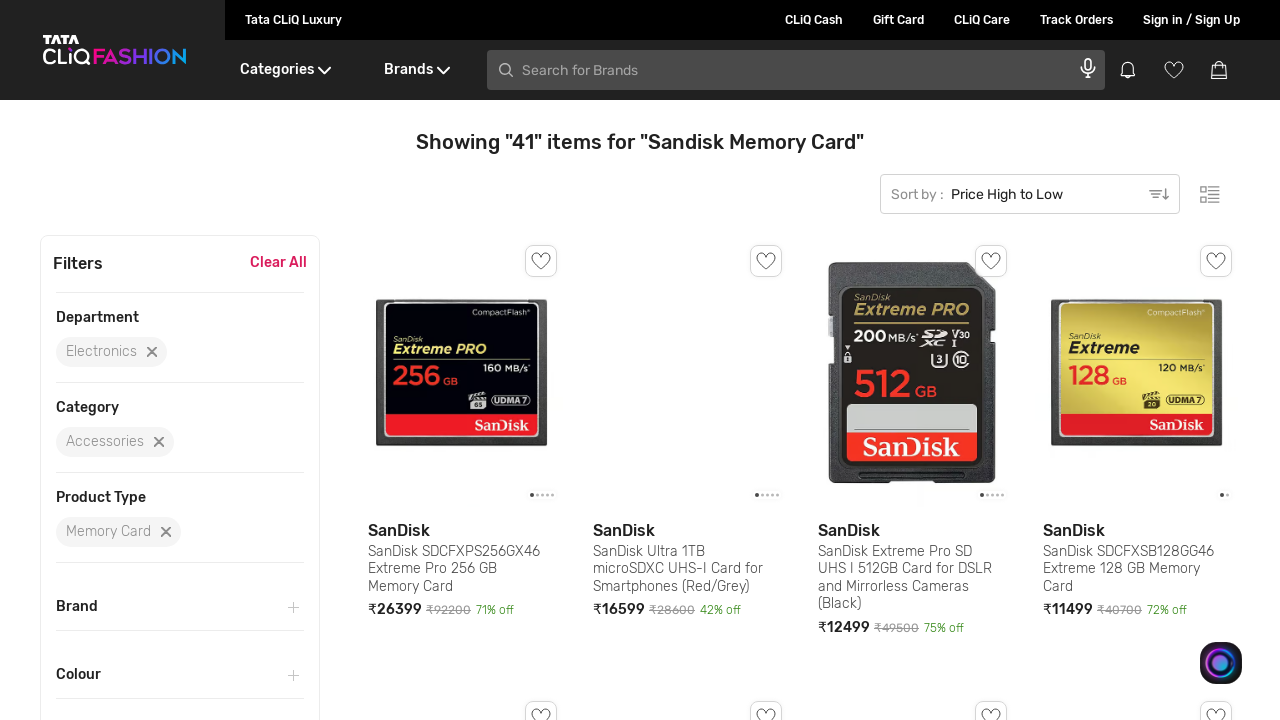